Tests radio button functionality on the DemoQA website by navigating to the Radio Button section and selecting different radio options (Yes and Impressive), then double-clicking to verify selections.

Starting URL: https://demoqa.com/

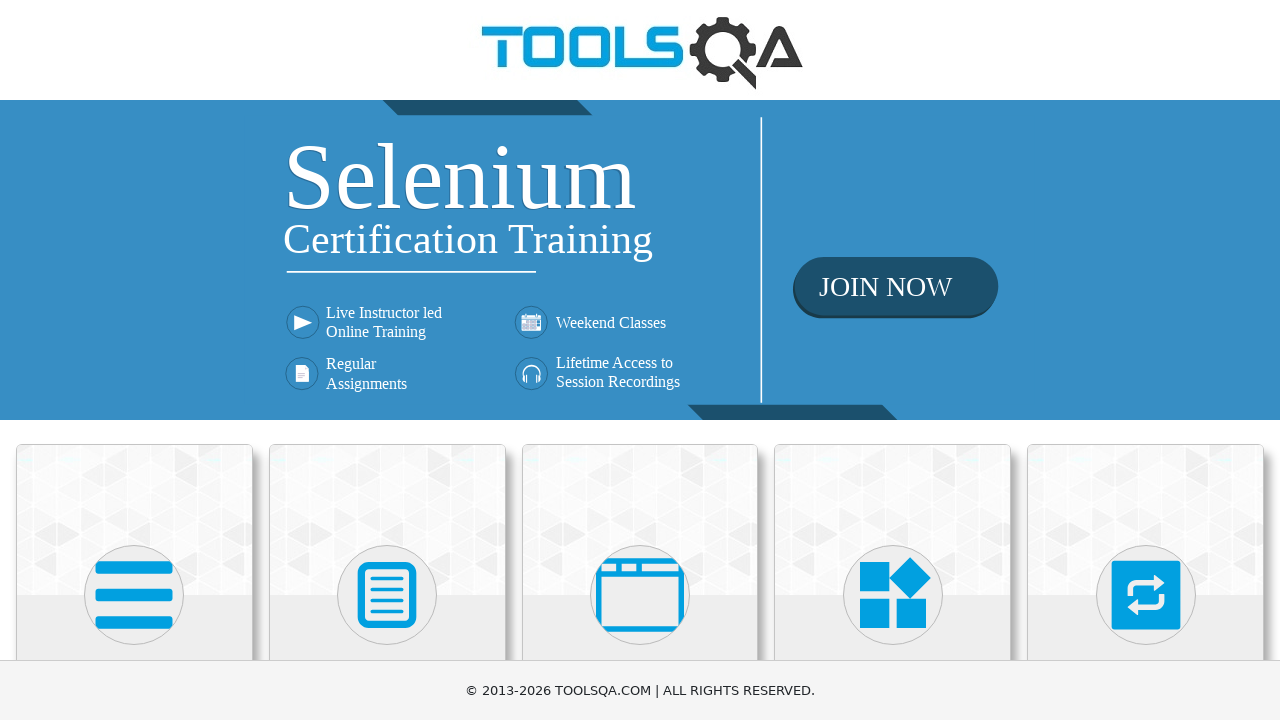

Clicked on the first SVG element to open Elements card at (134, 595) on svg >> nth=0
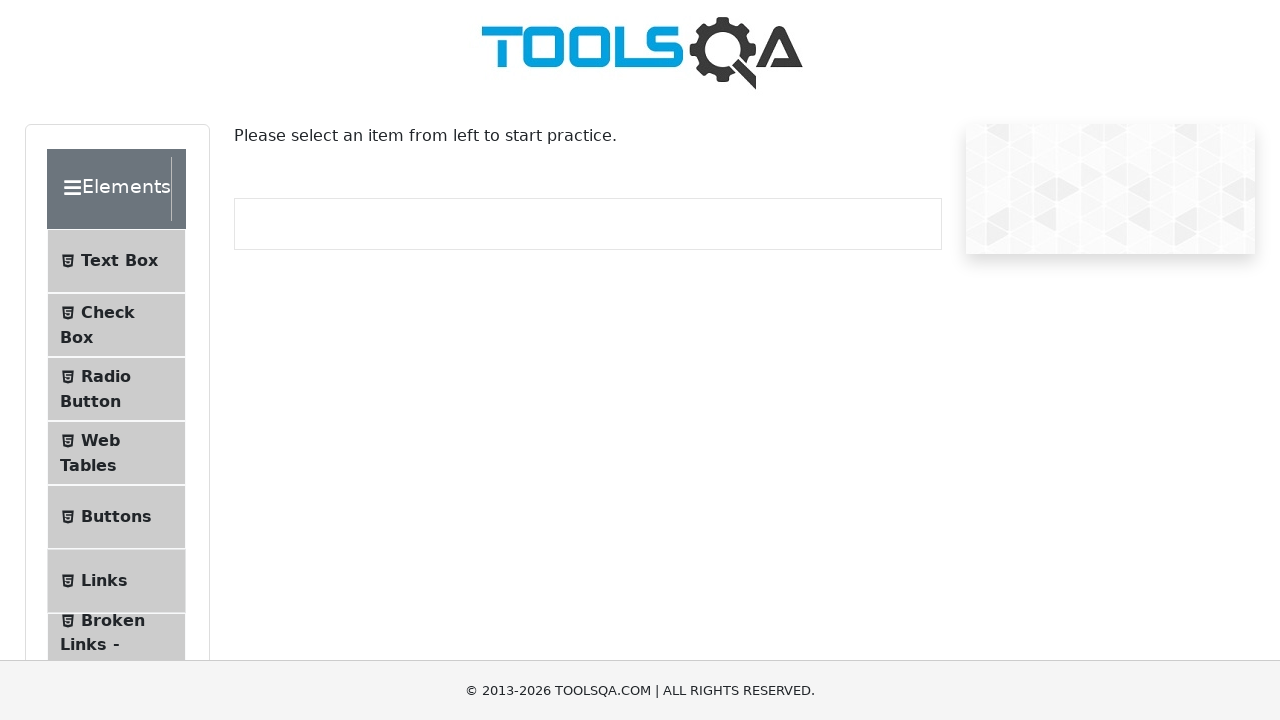

Clicked on Radio Button menu item at (106, 376) on internal:text="Radio Button"i
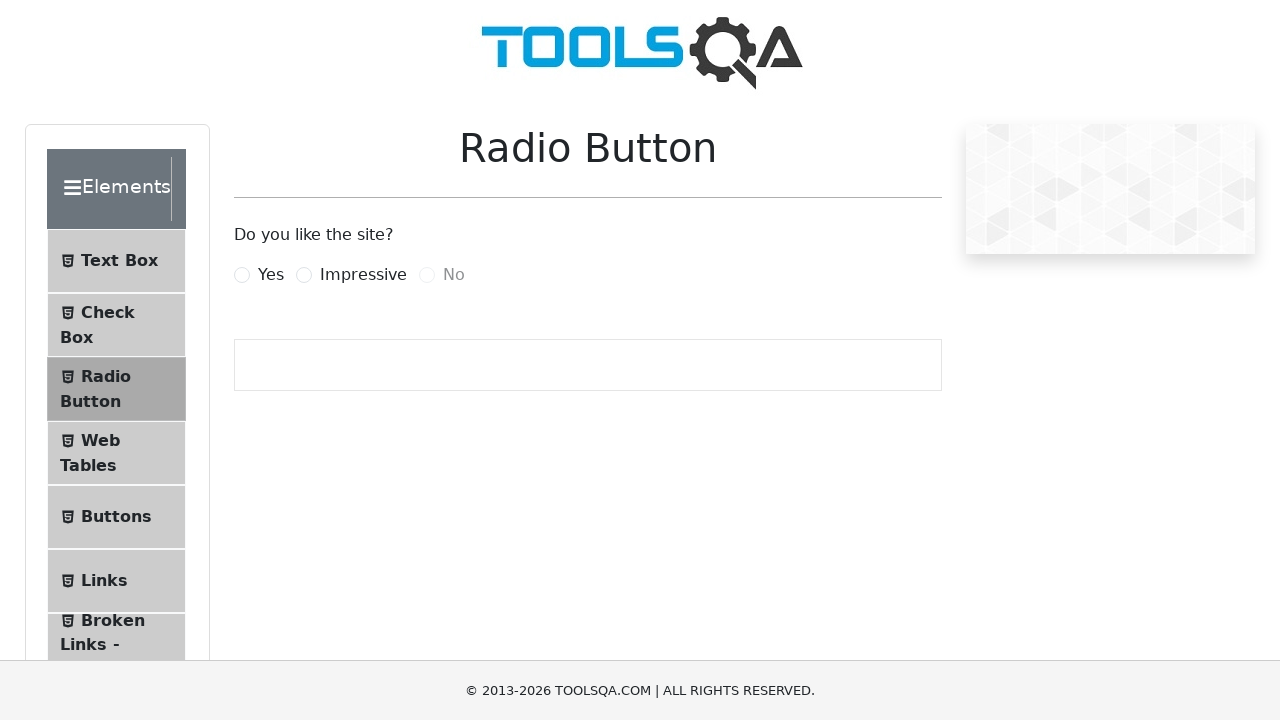

Clicked on the 'Yes' radio button at (271, 275) on internal:text="Yes"i
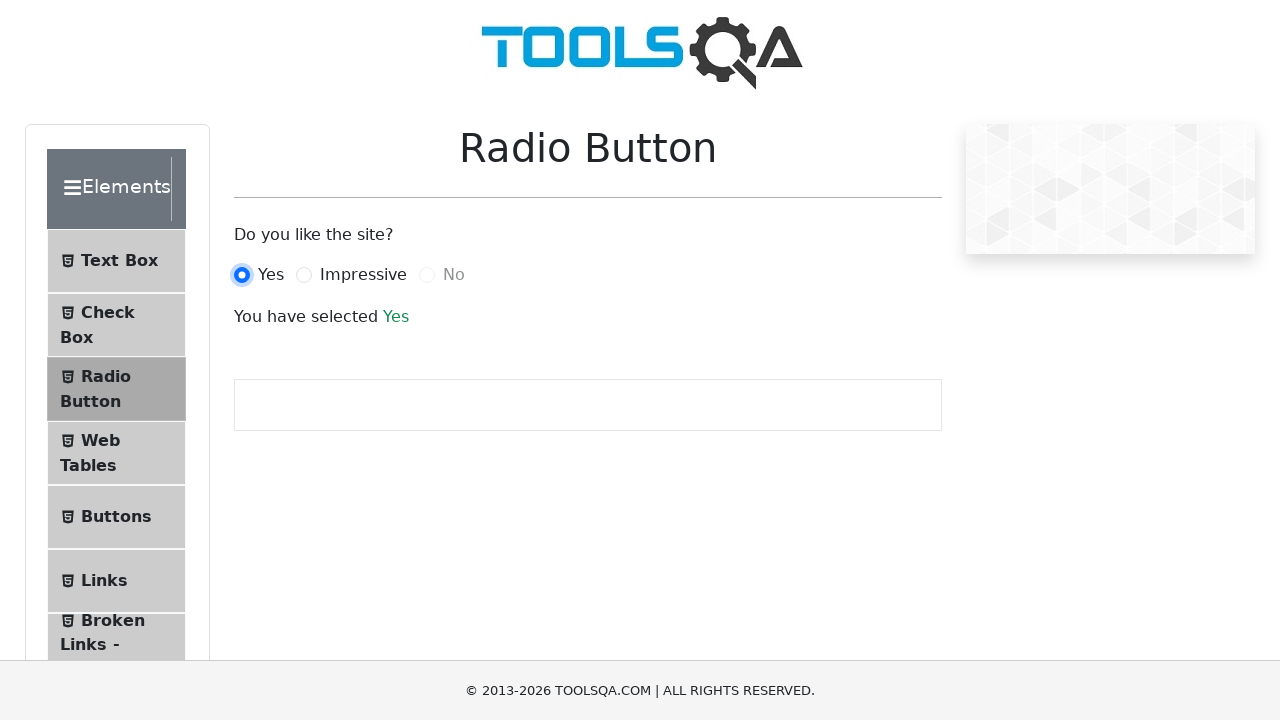

Double-clicked on 'Yes' text in paragraph to verify selection at (396, 316) on internal:role=paragraph >> internal:text="Yes"i
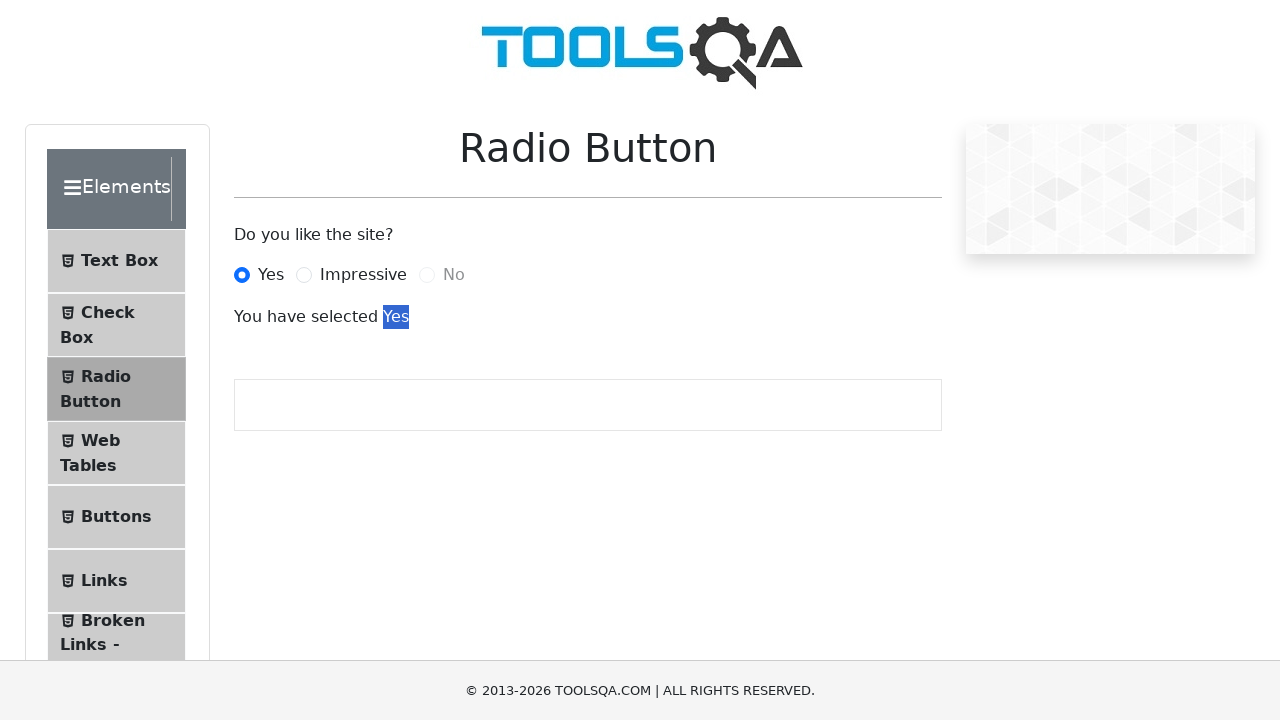

Clicked on the 'Impressive' radio button at (363, 275) on internal:text="Impressive"i
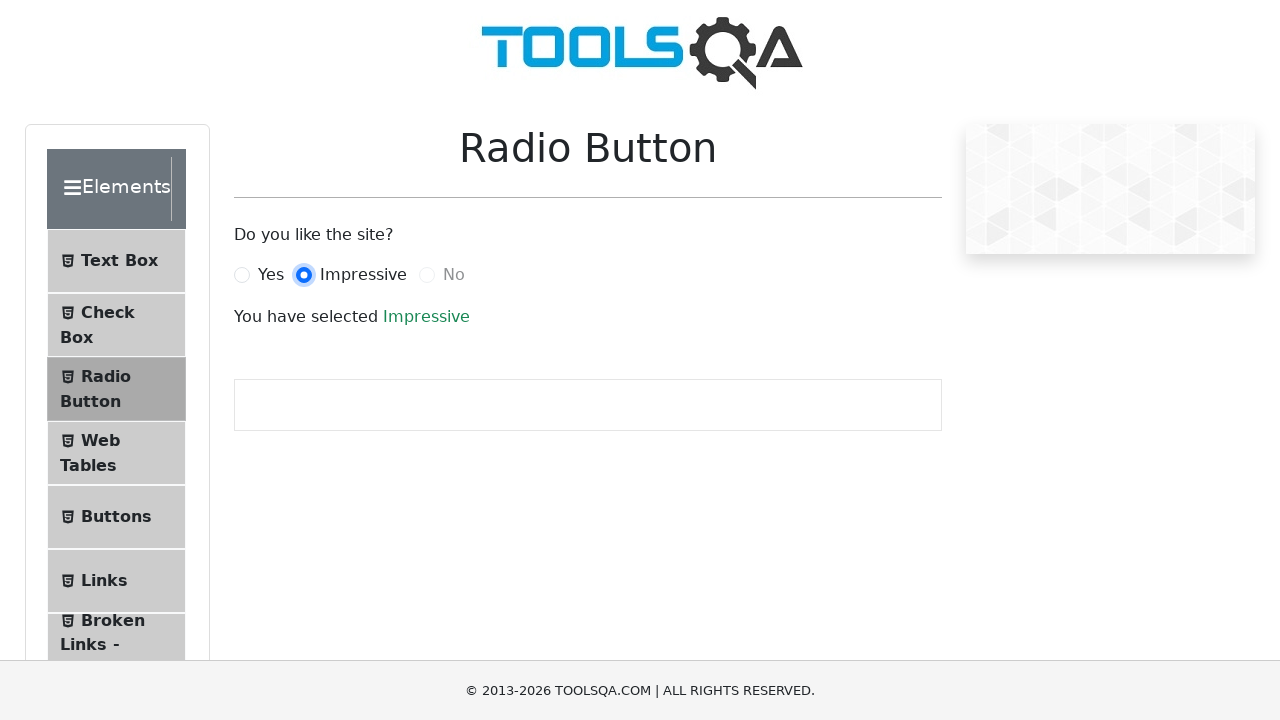

Double-clicked on 'Impressive' text in paragraph to verify selection at (426, 316) on internal:role=paragraph >> internal:text="Impressive"i
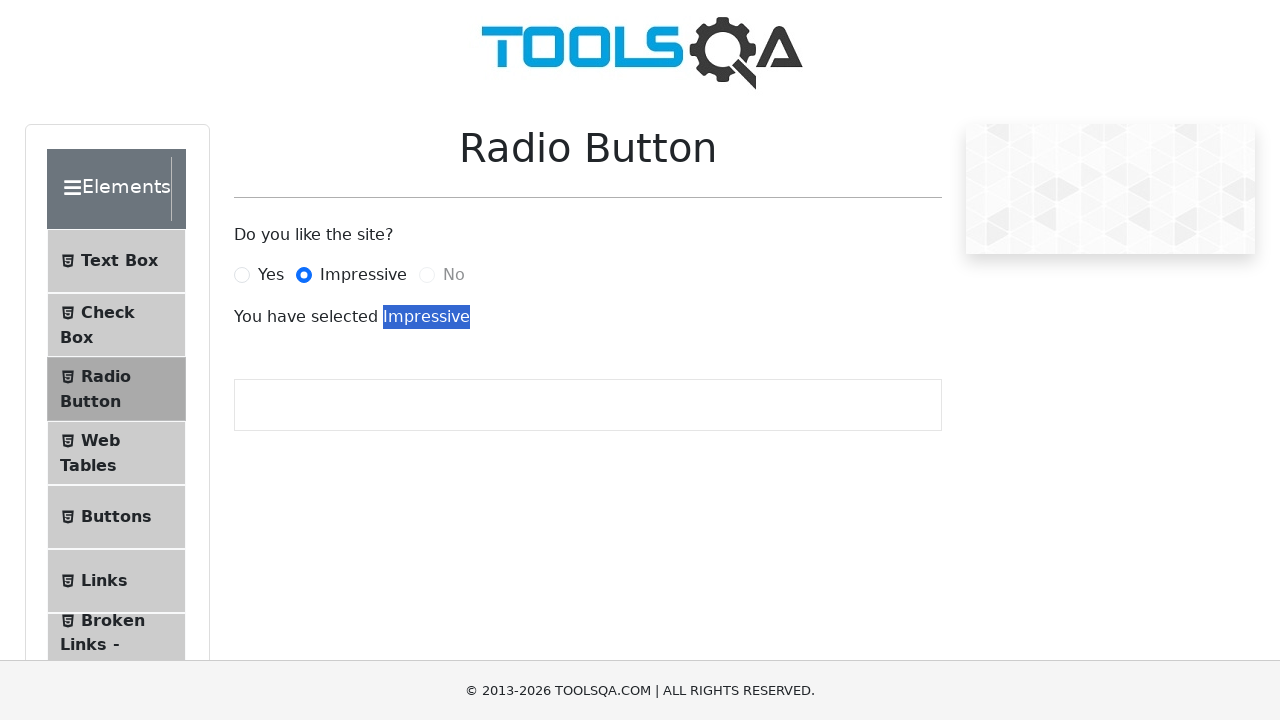

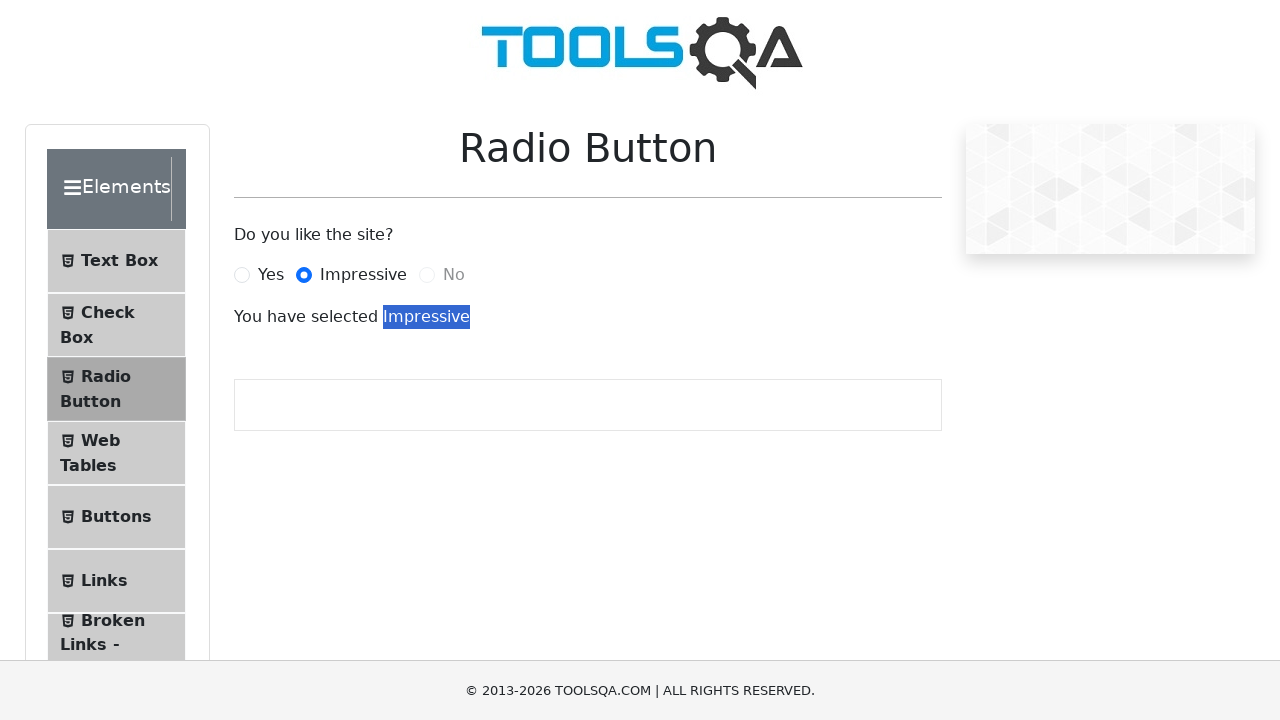